Tests multiple window handling by clicking a link to open a new window, switching to the child window to verify its content, then switching back to the parent window to verify its content.

Starting URL: https://the-internet.herokuapp.com/

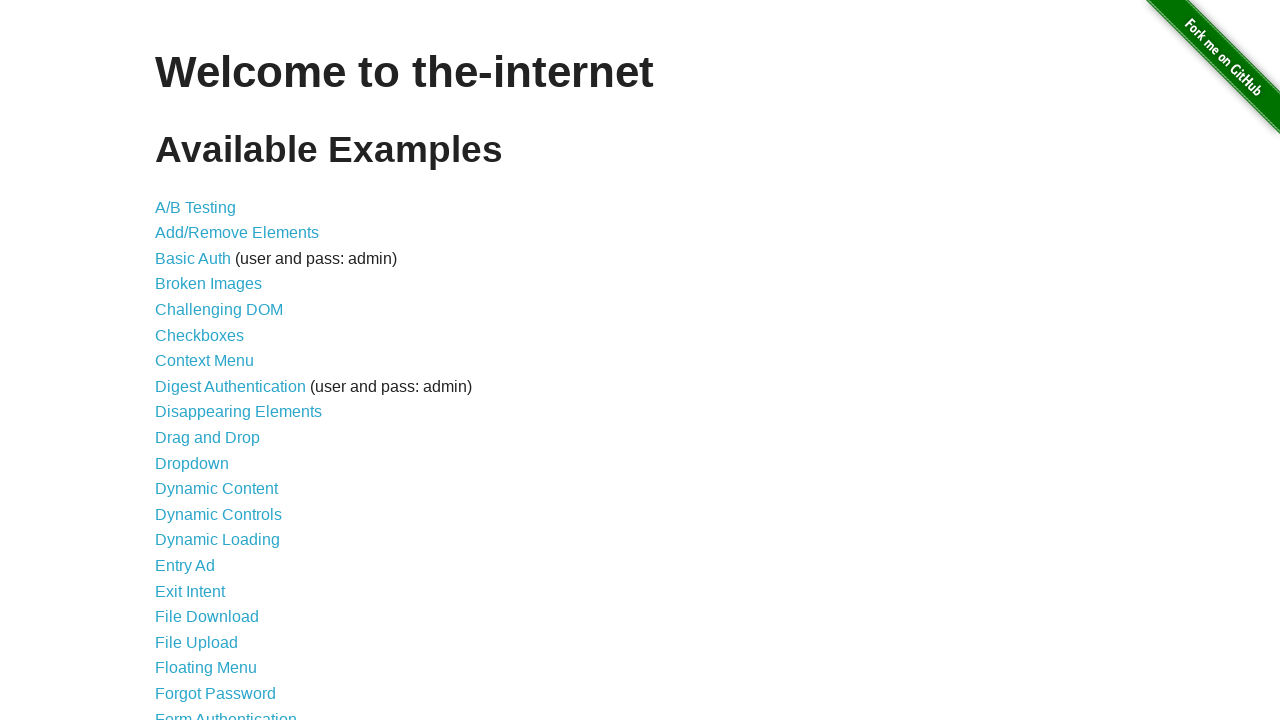

Clicked on 'Multiple Windows' link to navigate to the multiple windows test page at (218, 369) on text=Multiple Windows
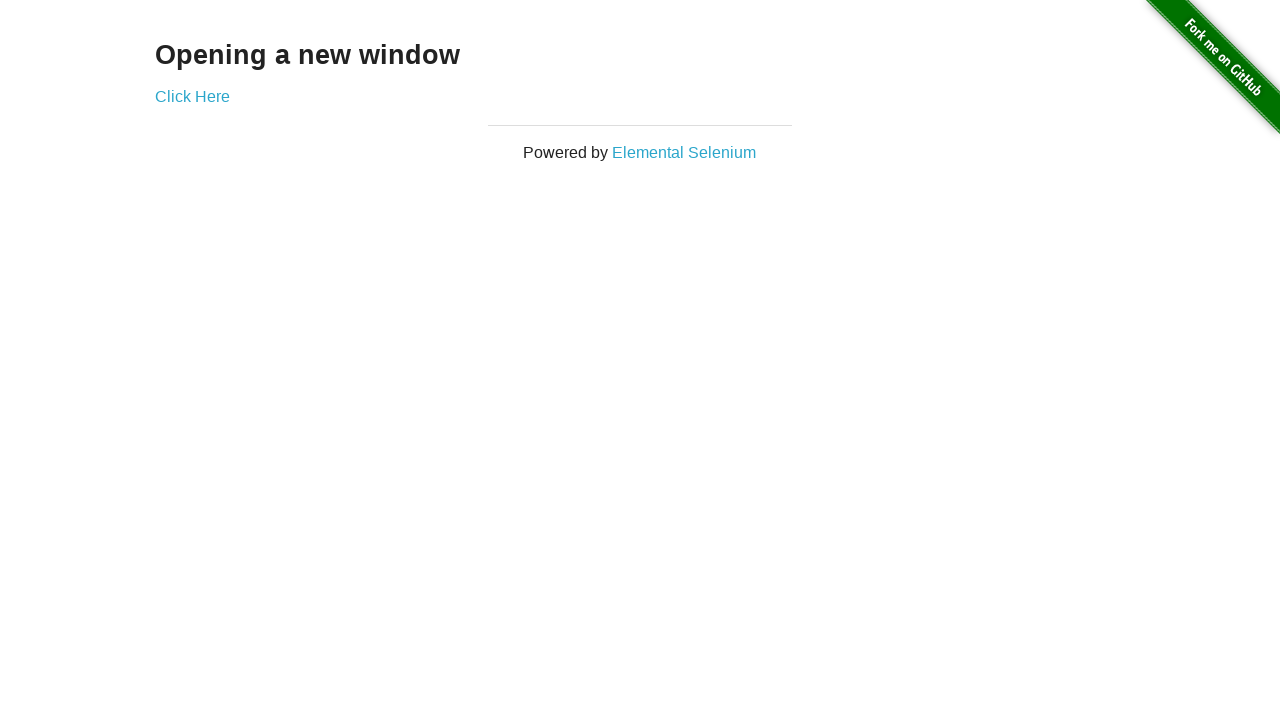

Clicked 'Click Here' link which opened a new child window at (192, 96) on text=Click Here
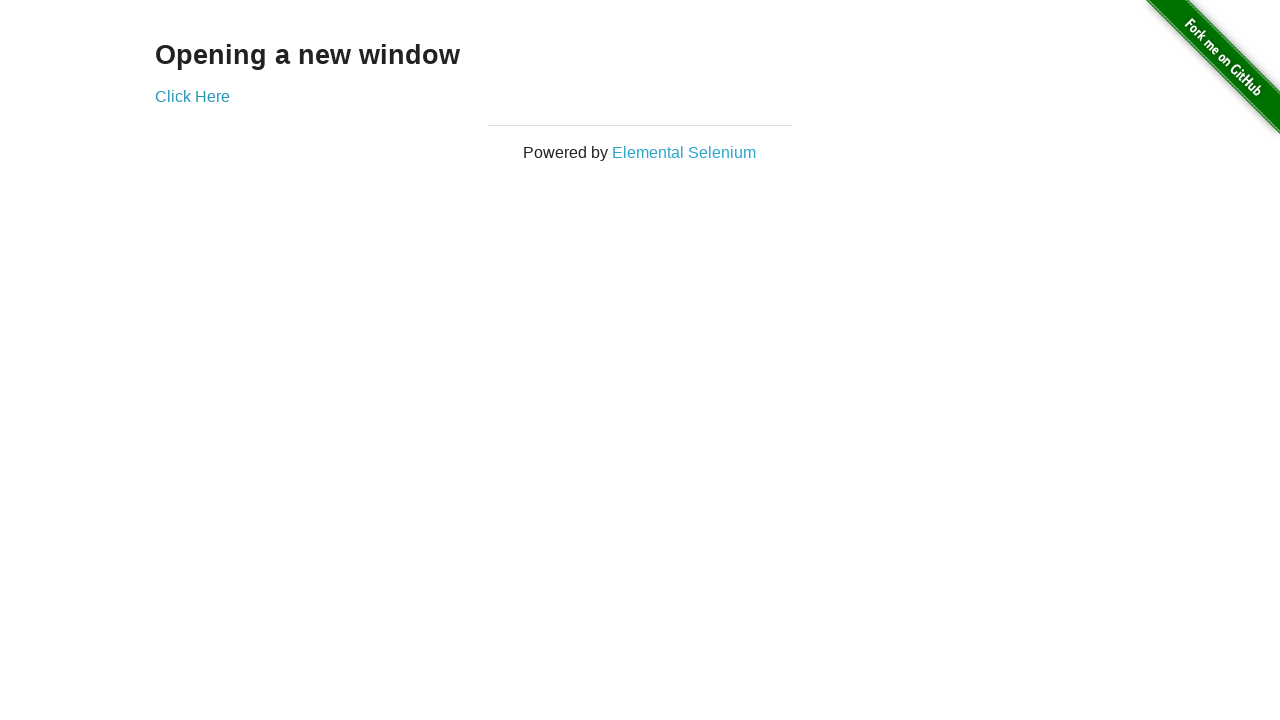

Captured new child window page object
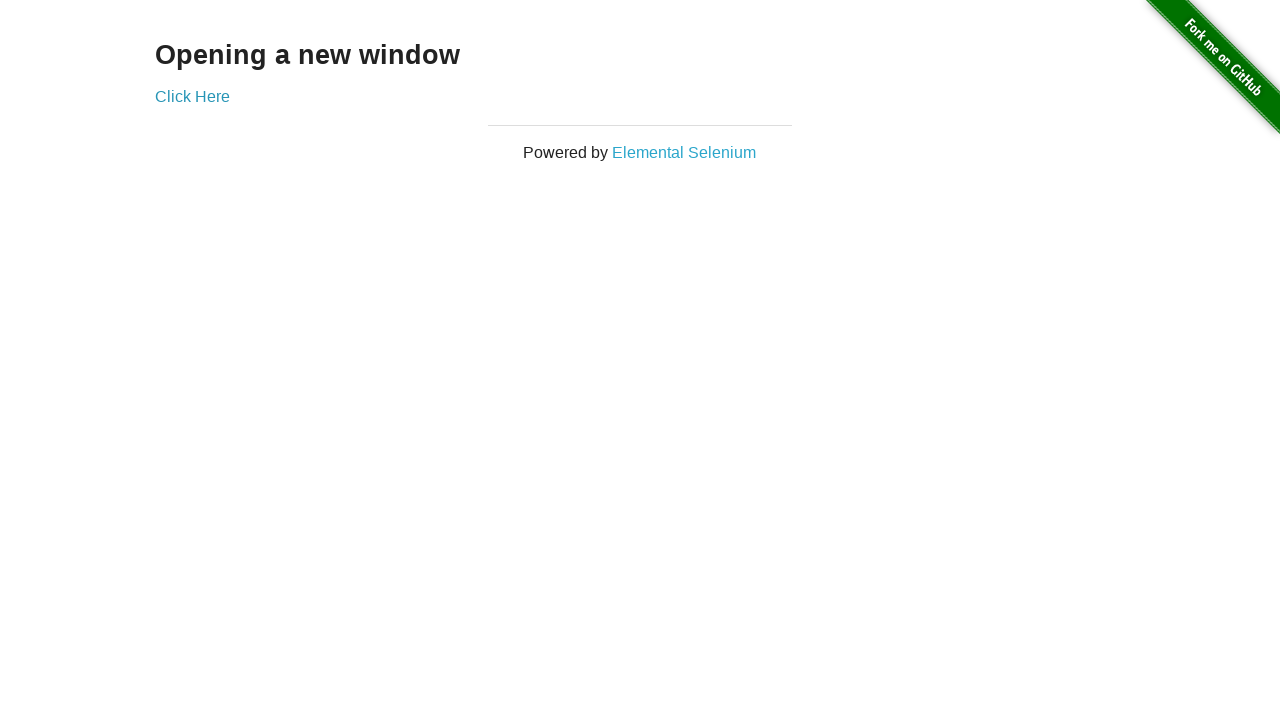

Verified content loaded in child window by waiting for h3 selector
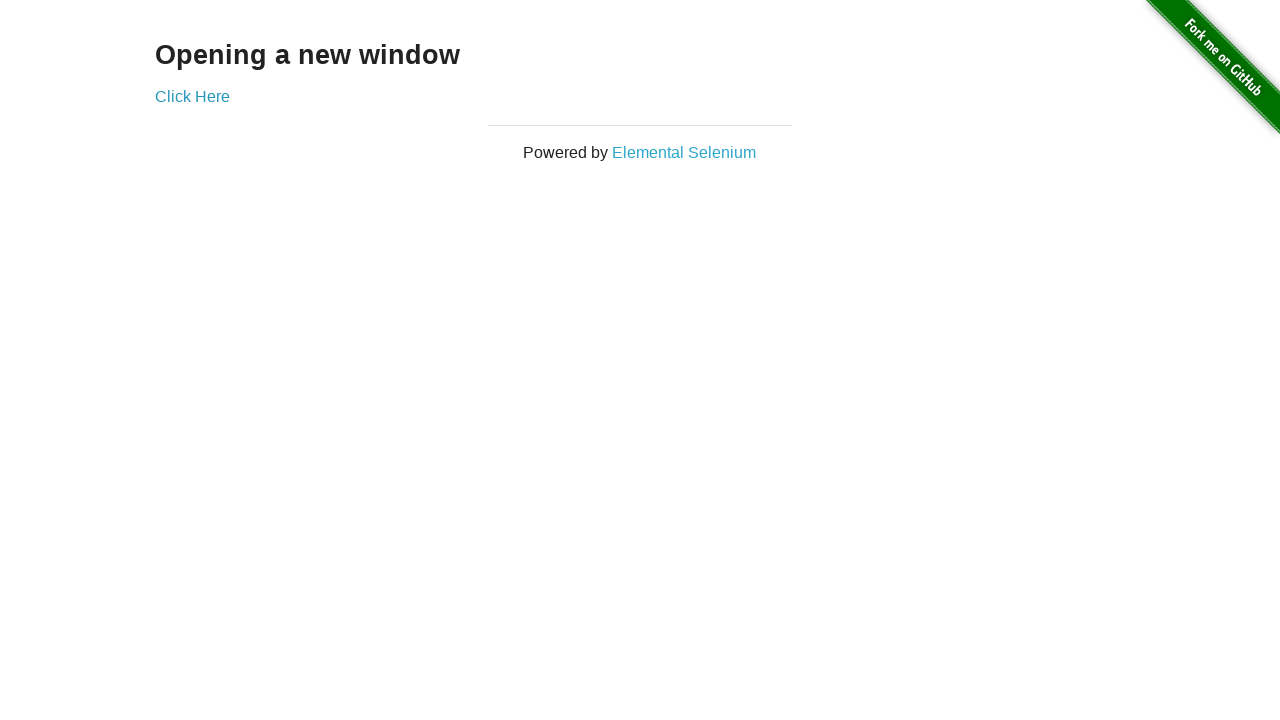

Switched back to parent window and verified h3 content is present
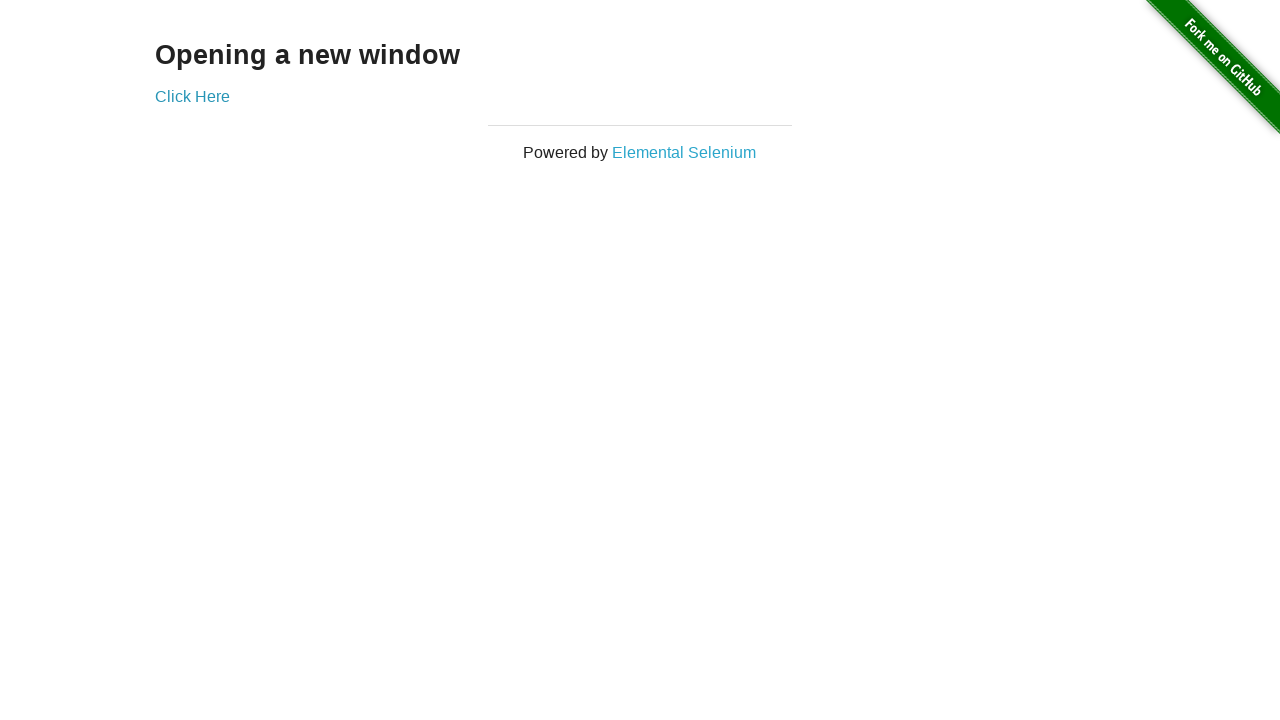

Closed the child window
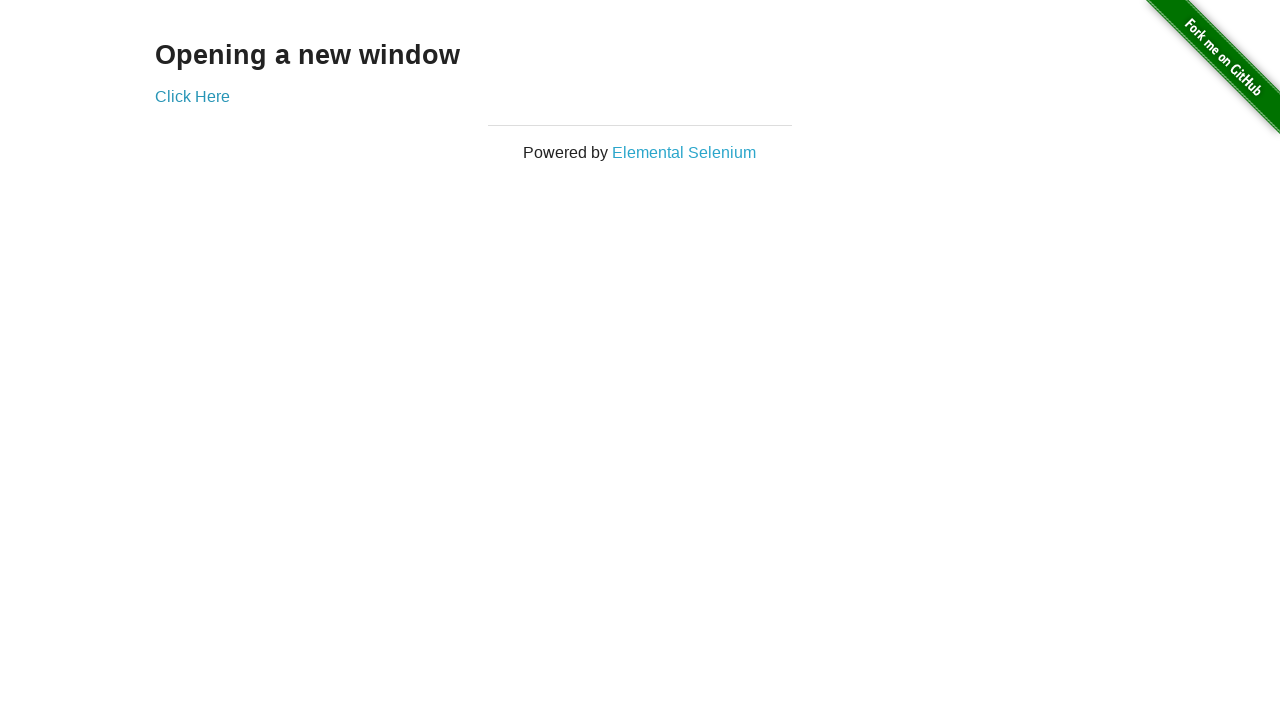

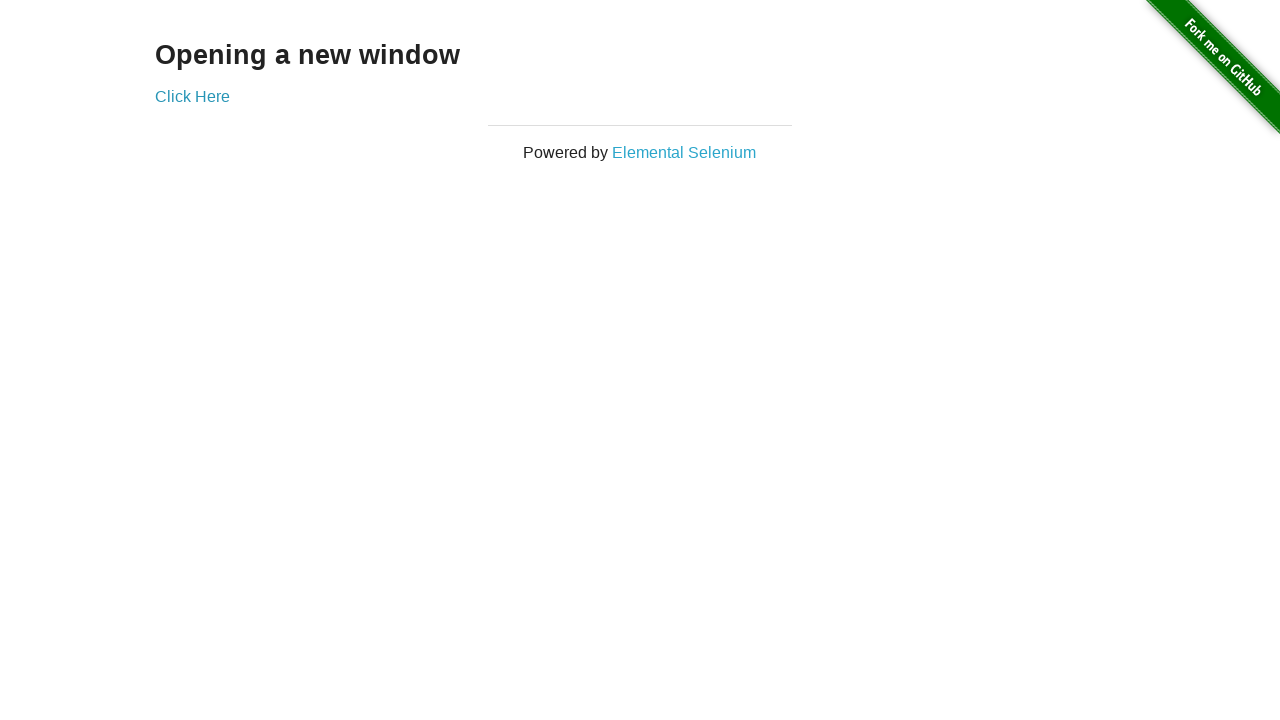